Tests navigation to the General Public section from the homepage

Starting URL: https://www.fiscal.treasury.gov/

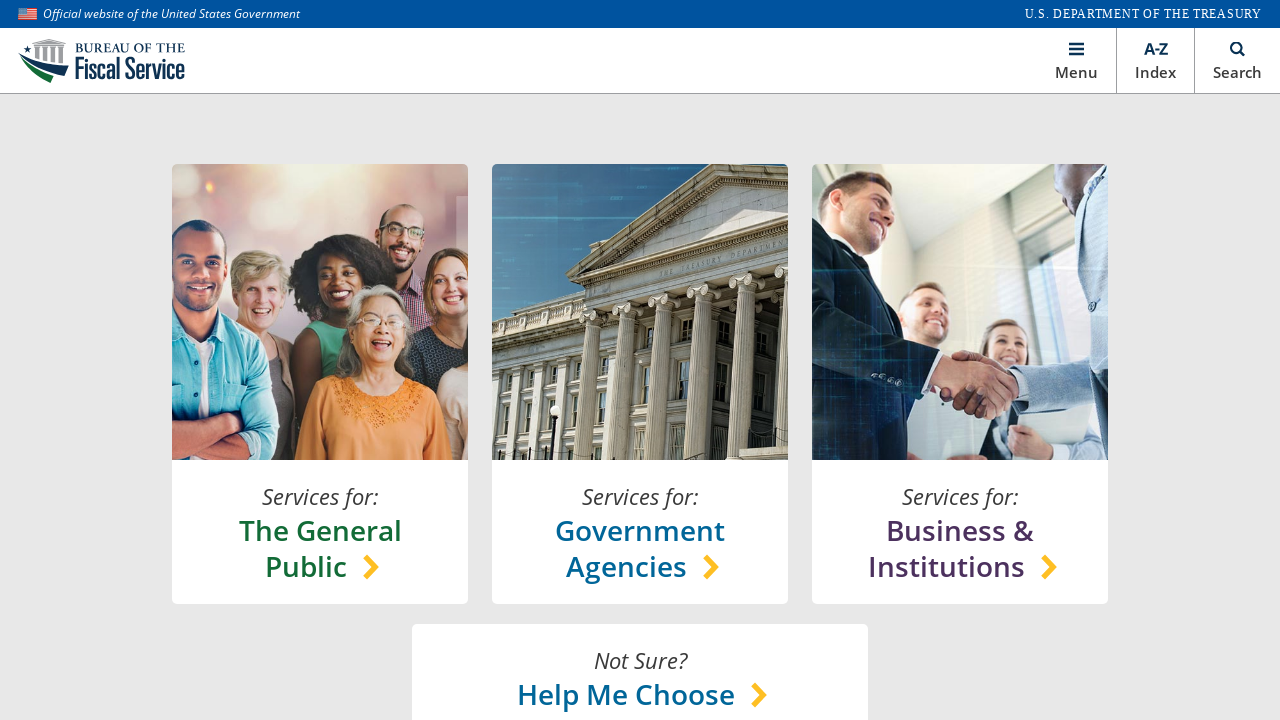

Clicked on General Public link from homepage at (320, 548) on xpath=//*[@id='main']/section[1]/content-lock/h-box[1]/v-box[1]/a/h-box/chooser-
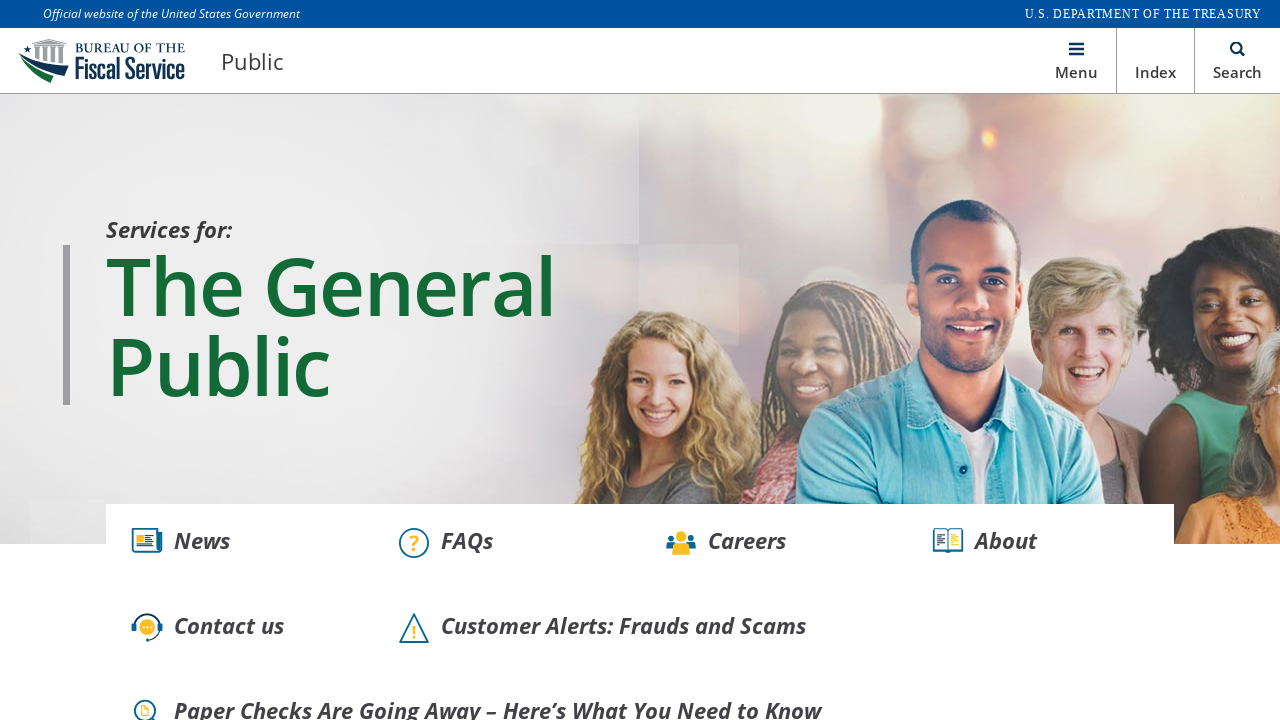

Verified navigation to General Public section at https://www.fiscal.treasury.gov/public/
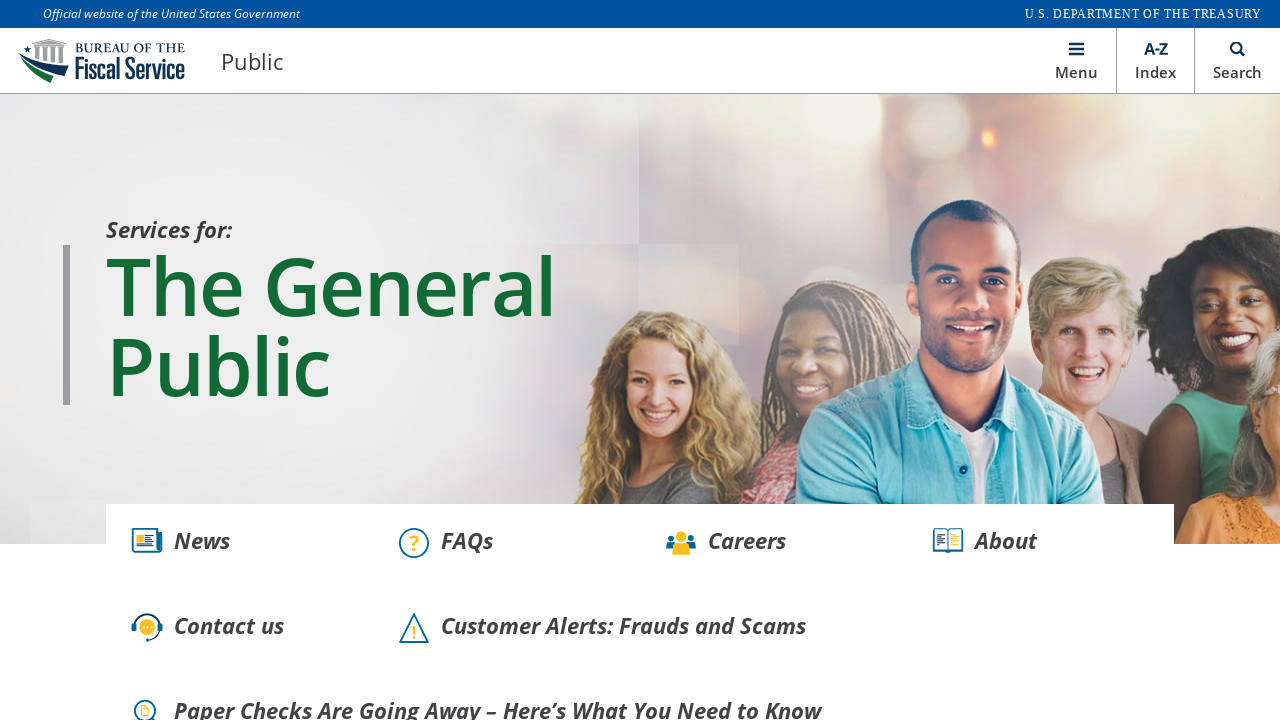

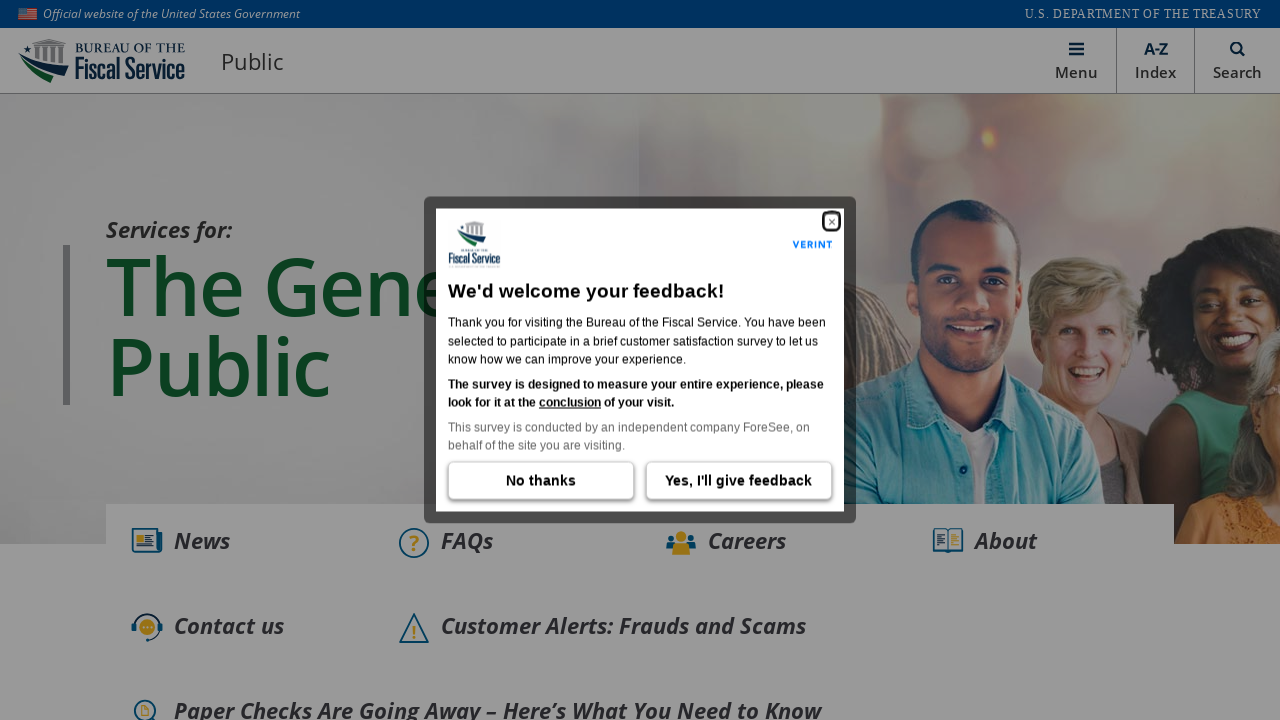